Navigates to YouTube homepage. This is a minimal script that only opens the YouTube website without performing any additional actions.

Starting URL: https://youtube.com

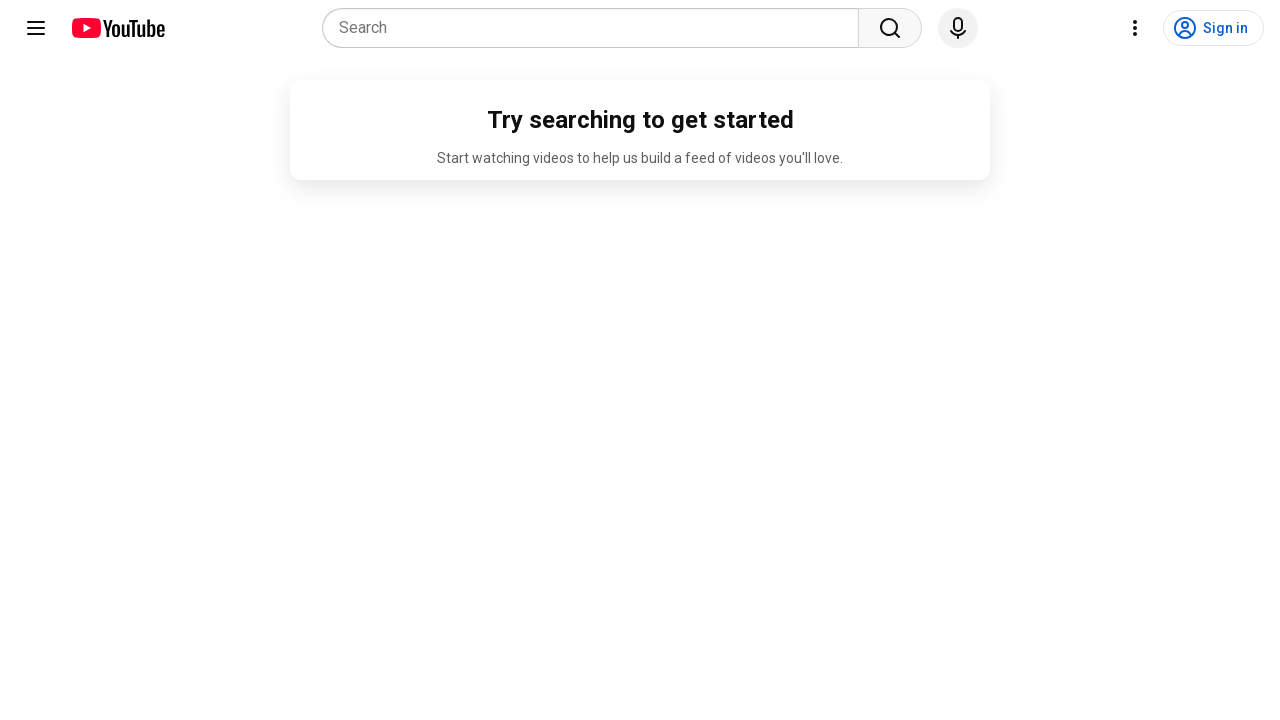

Navigated to YouTube homepage
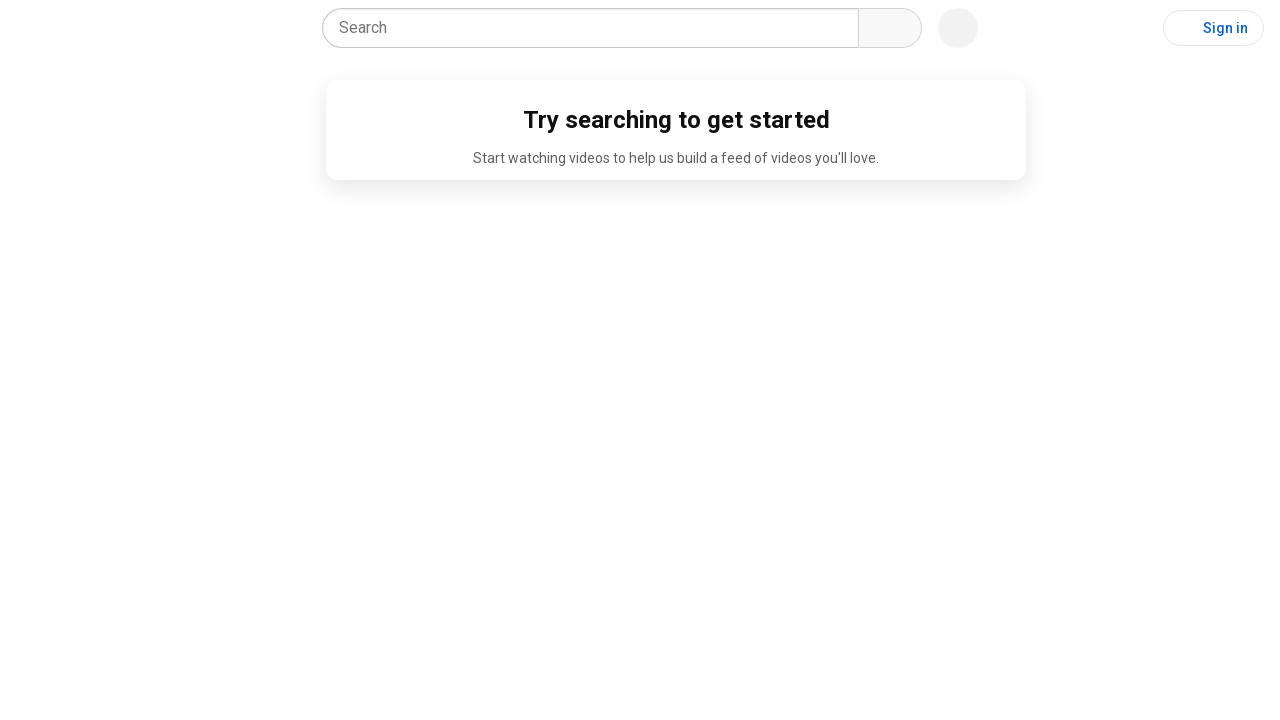

YouTube homepage fully loaded (DOM content interactive)
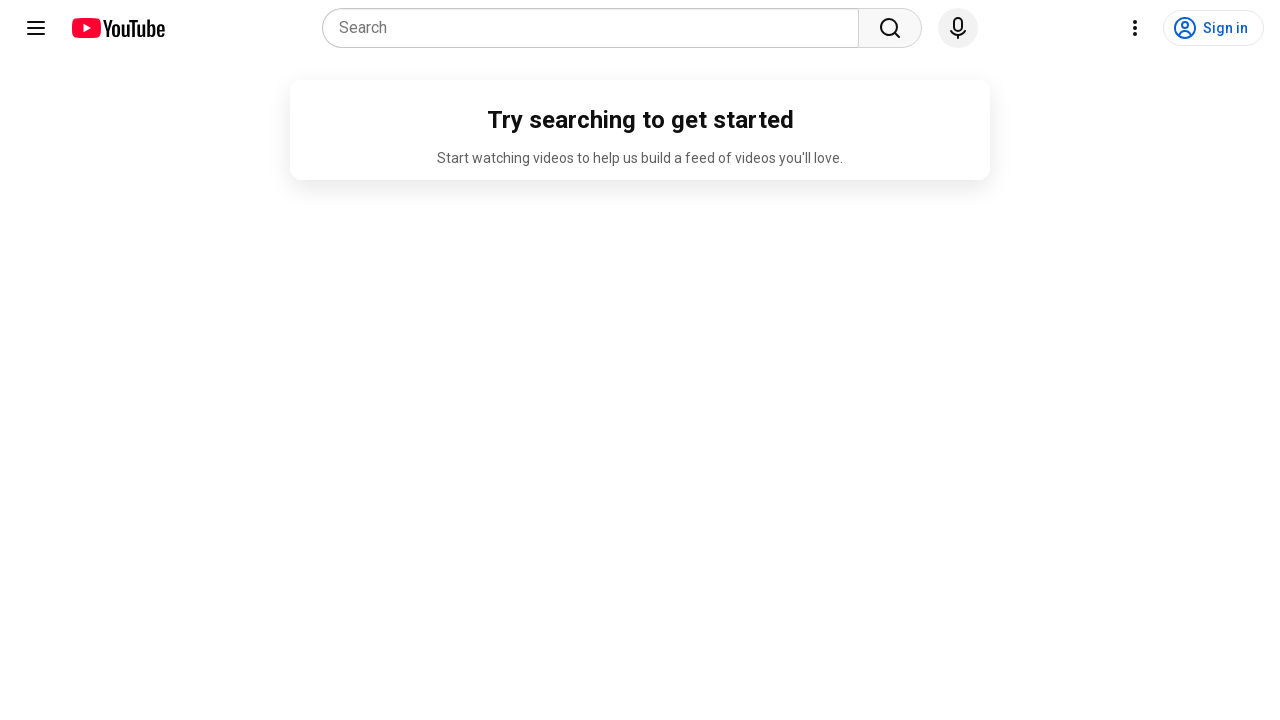

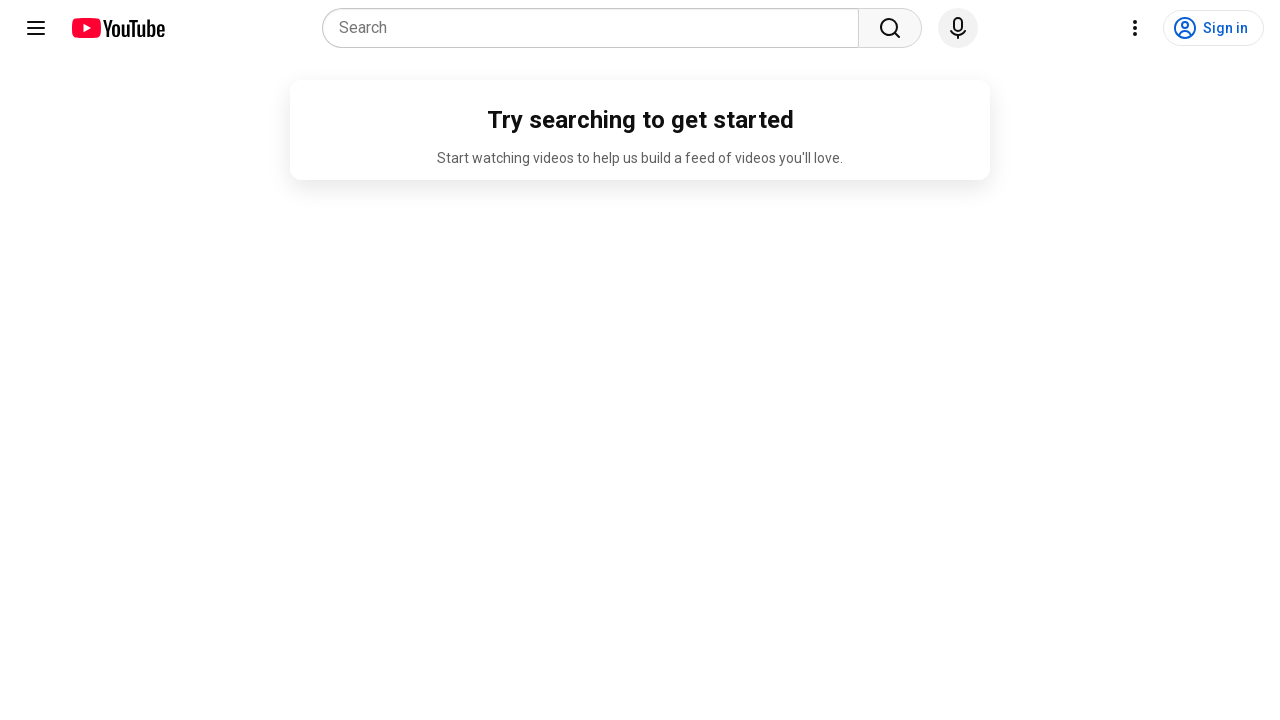